Tests keyboard navigation on YouTube homepage by repeatedly pressing the Tab key to cycle through focusable elements on the page.

Starting URL: https://youtube.com

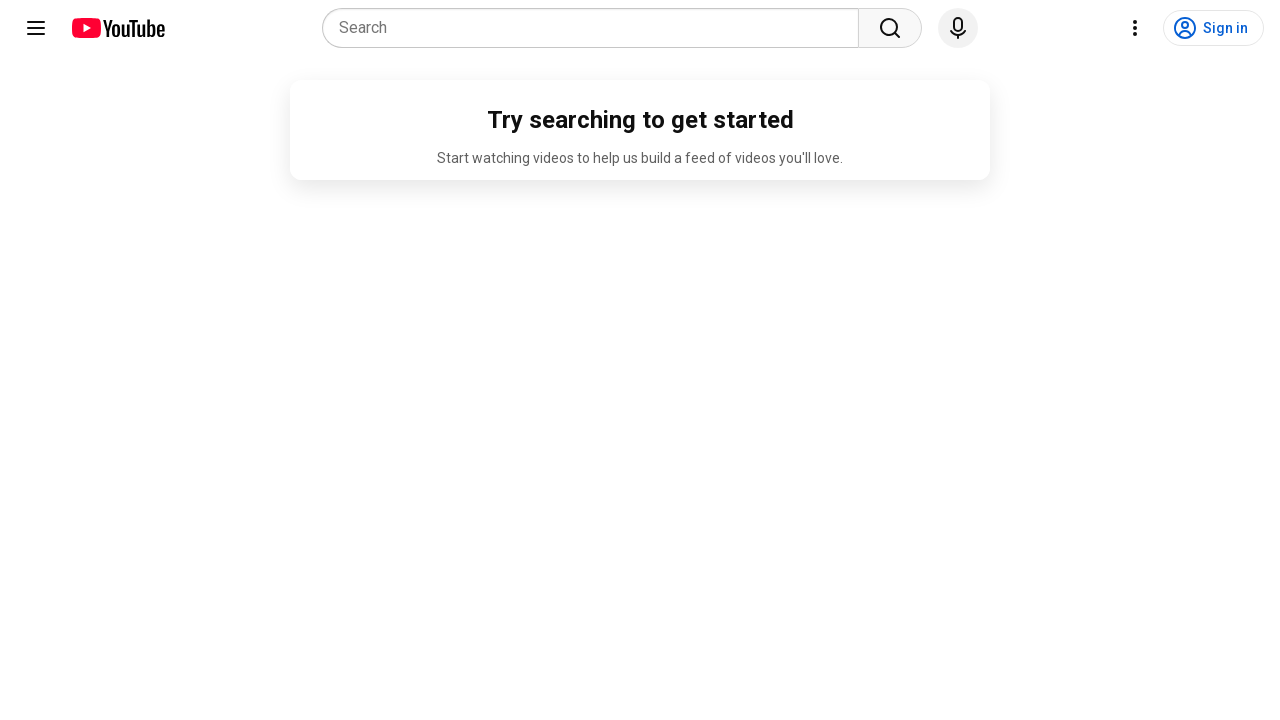

Pressed Tab key to navigate to next focusable element (iteration 1)
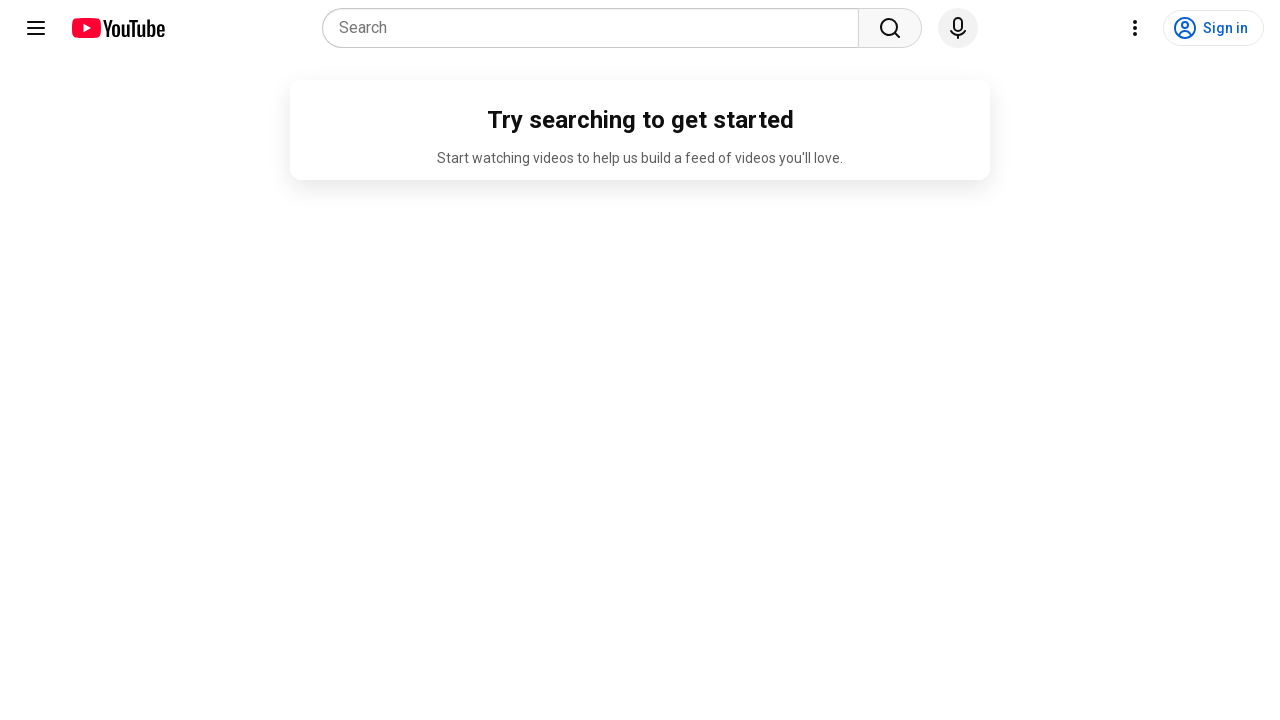

Waited 2 seconds after Tab press (iteration 1)
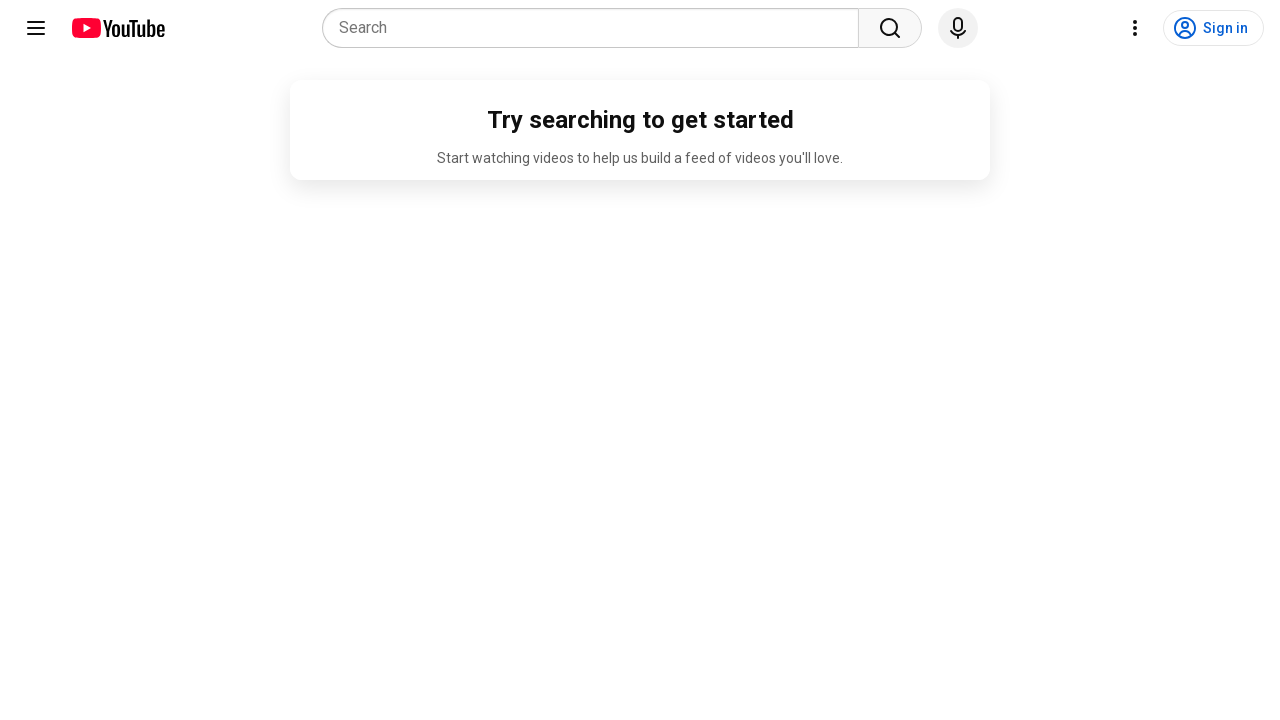

Pressed Tab key to navigate to next focusable element (iteration 2)
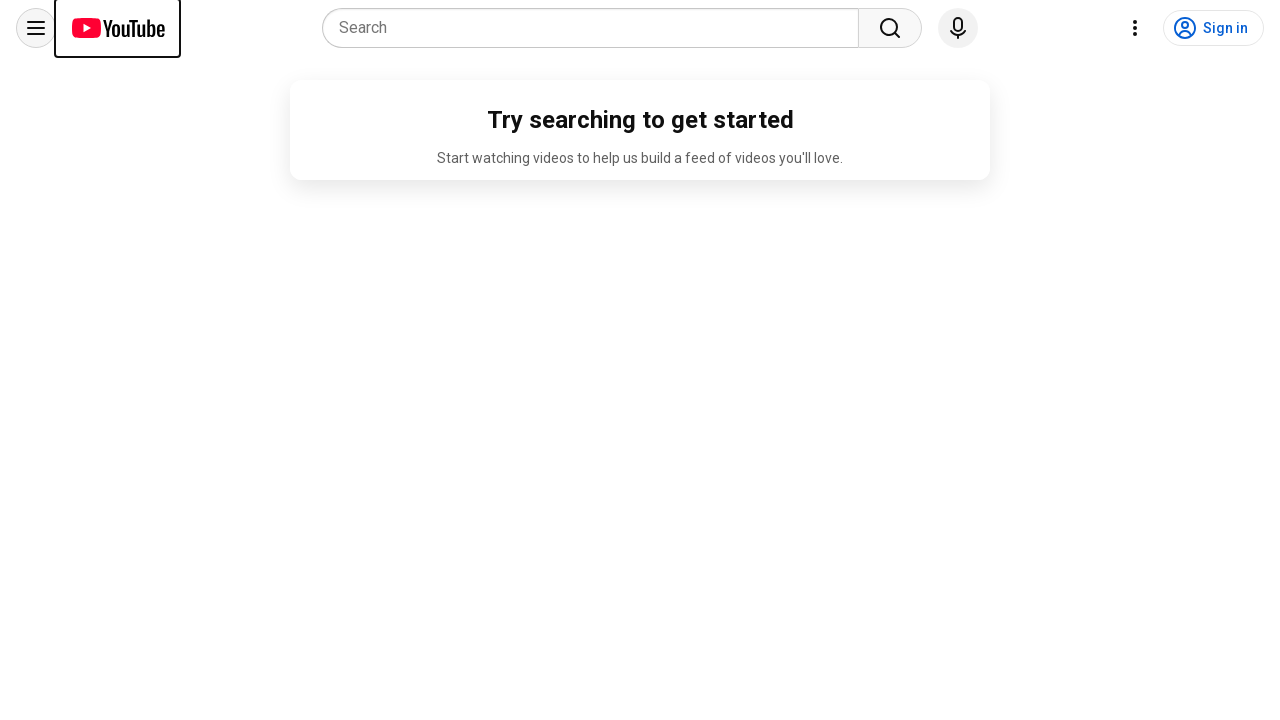

Waited 2 seconds after Tab press (iteration 2)
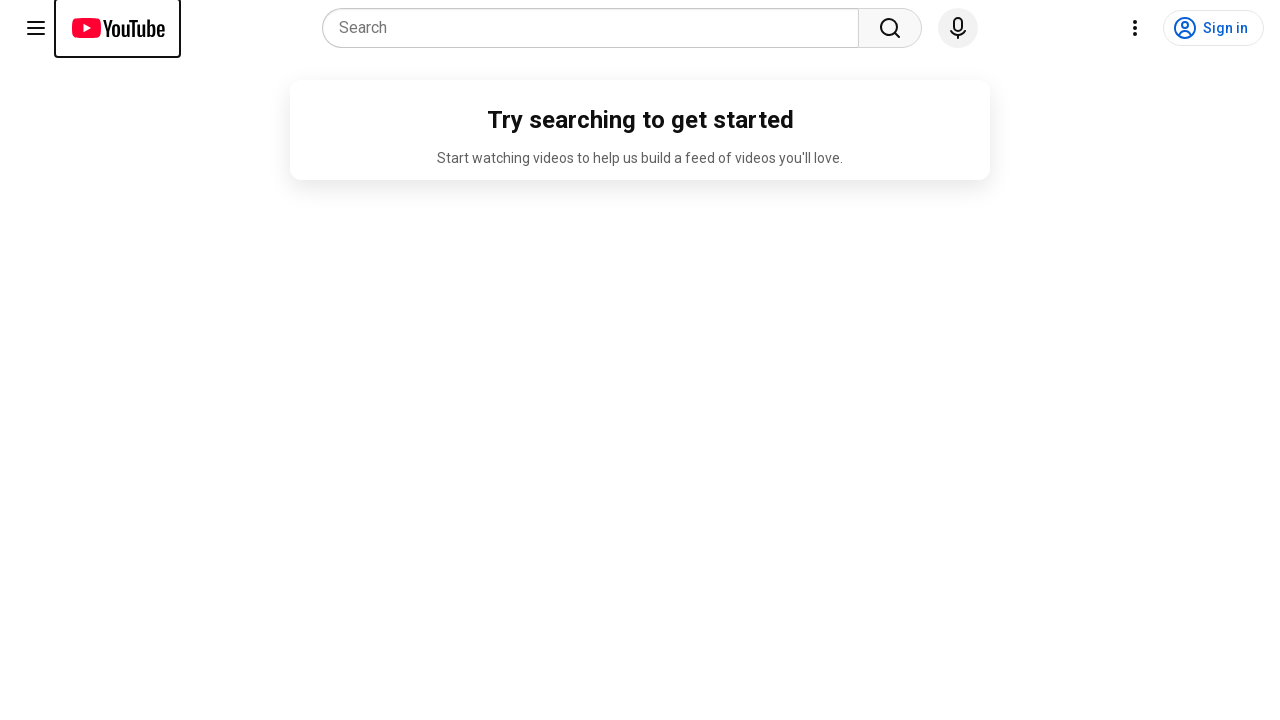

Pressed Tab key to navigate to next focusable element (iteration 3)
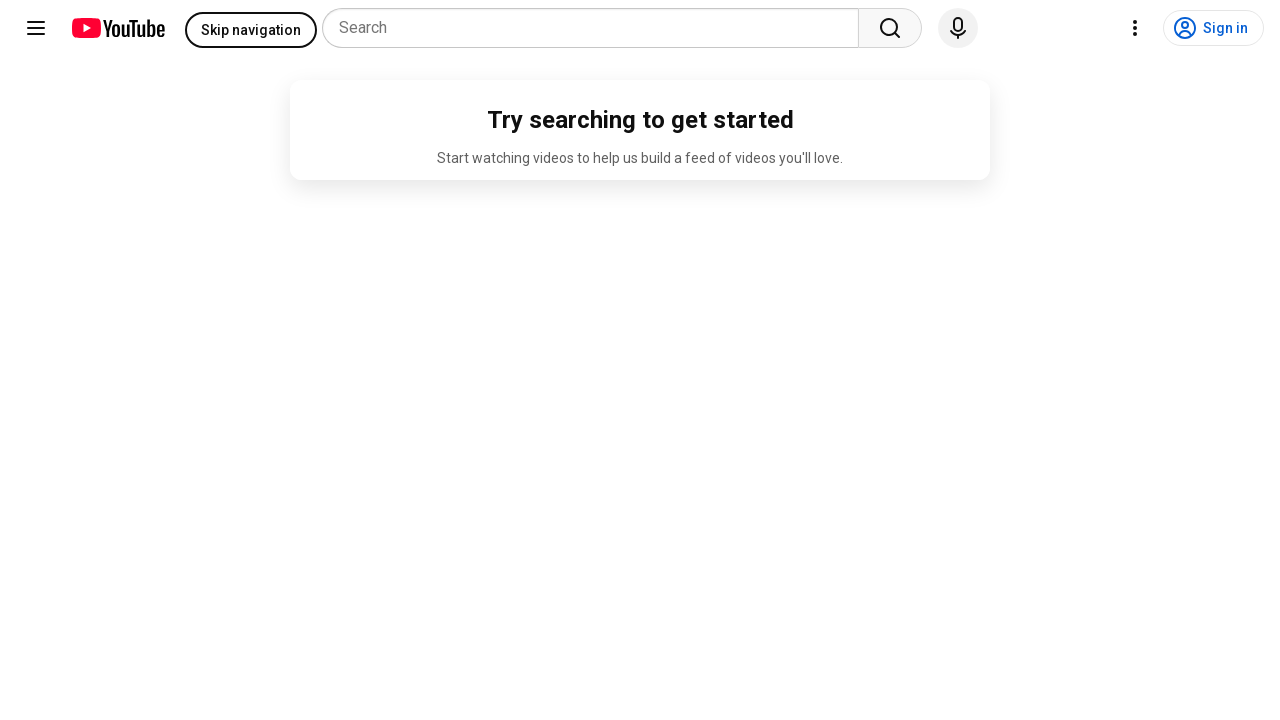

Waited 2 seconds after Tab press (iteration 3)
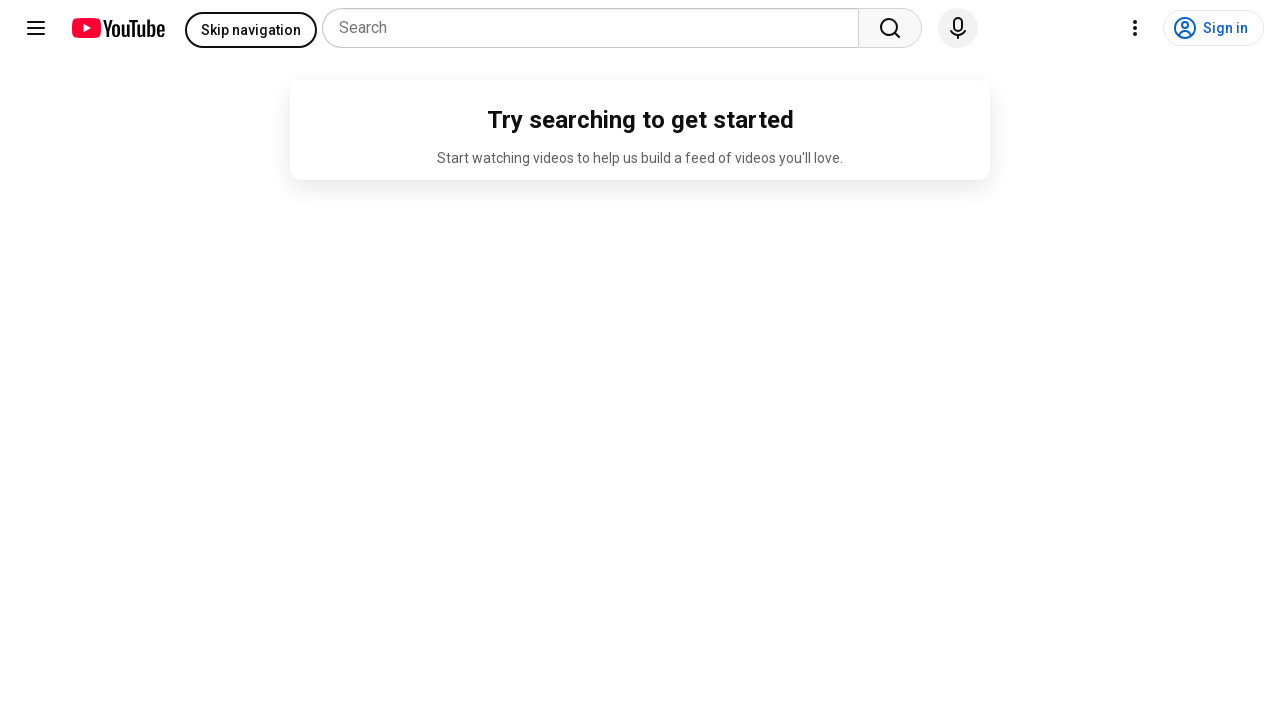

Pressed Tab key to navigate to next focusable element (iteration 4)
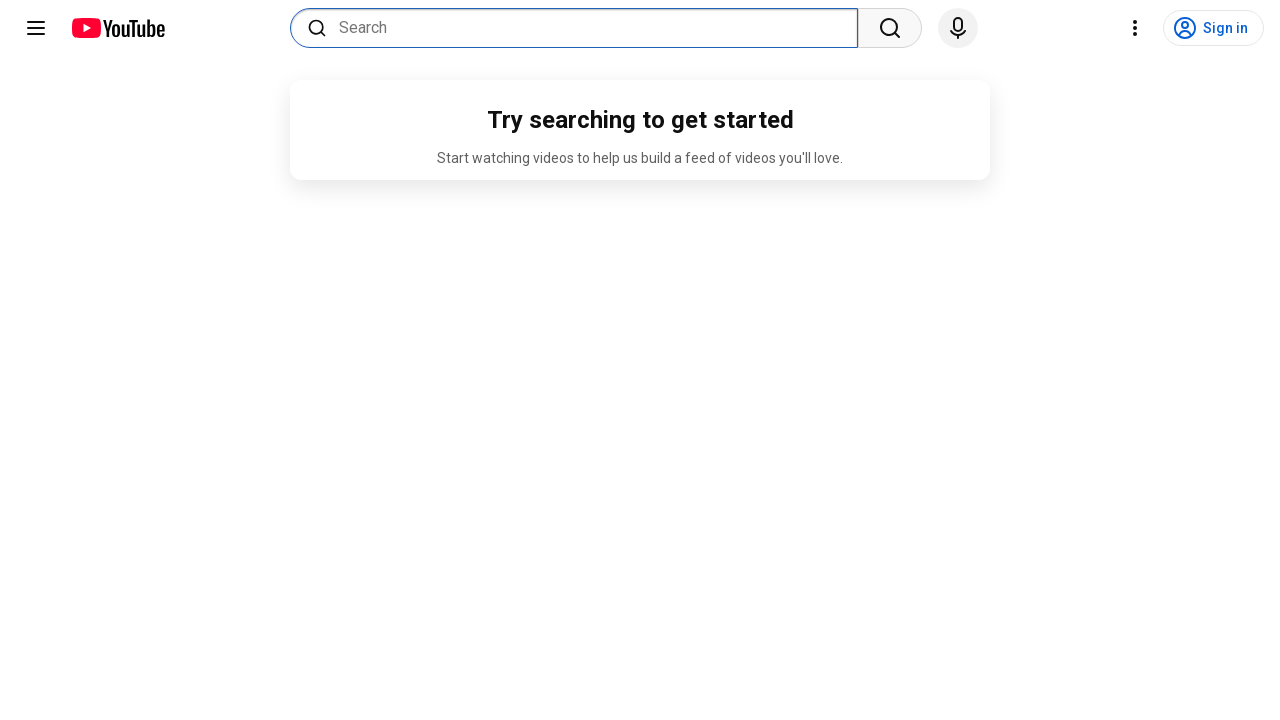

Waited 2 seconds after Tab press (iteration 4)
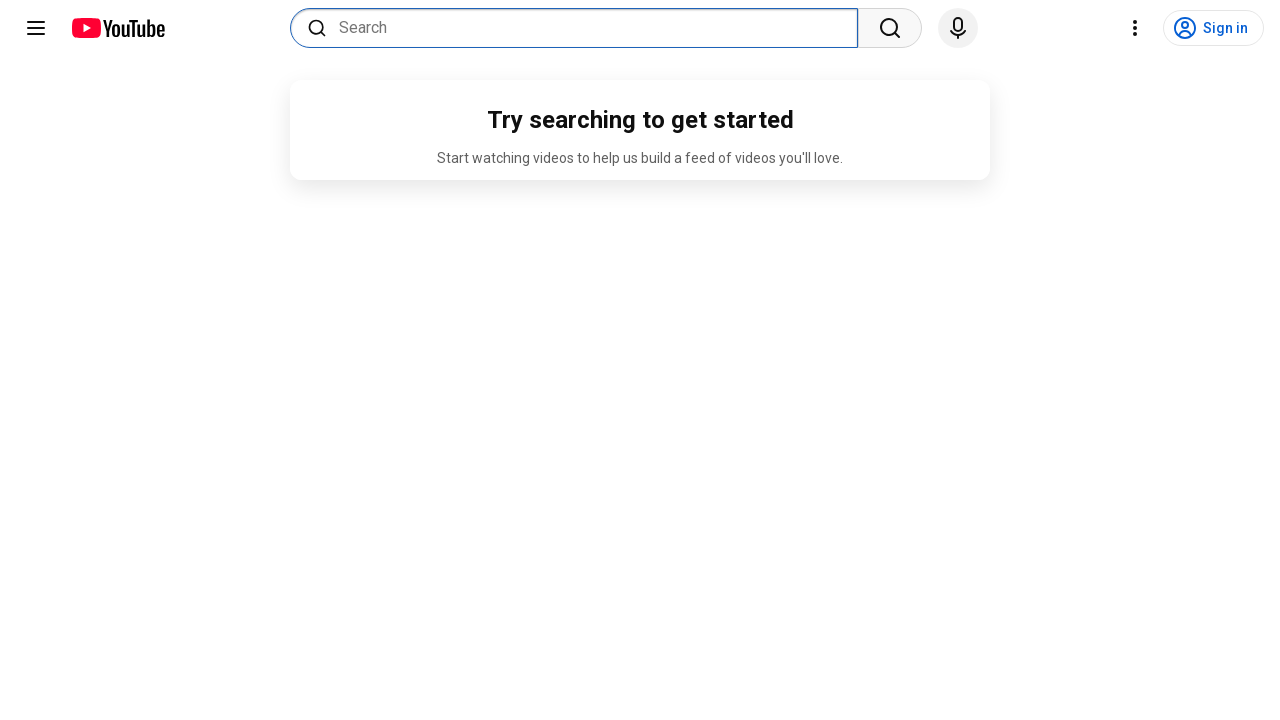

Pressed Tab key to navigate to next focusable element (iteration 5)
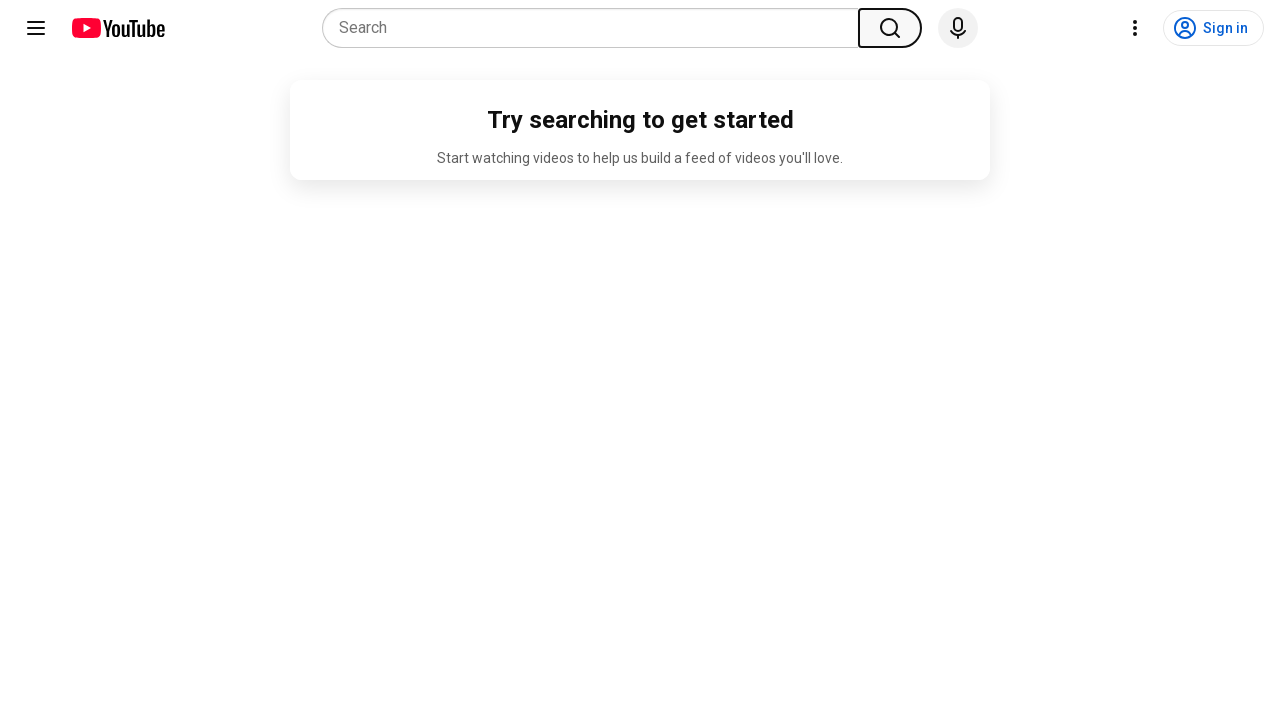

Waited 2 seconds after Tab press (iteration 5)
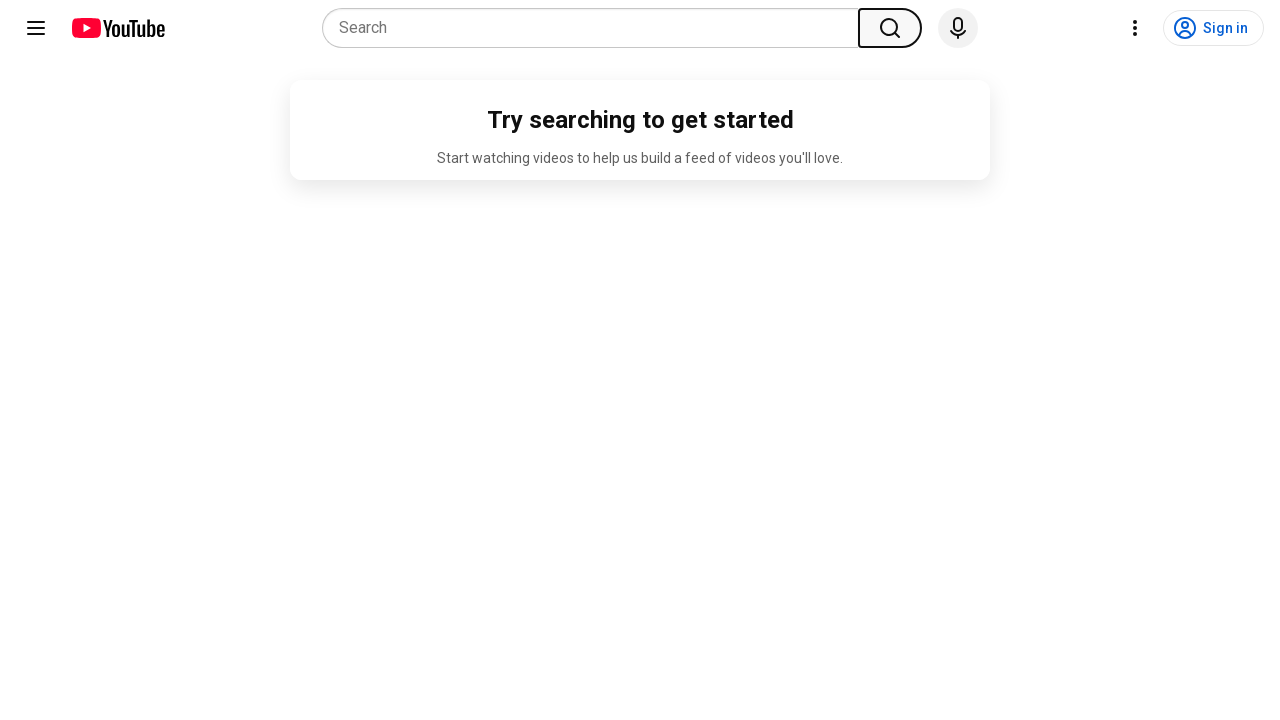

Pressed Tab key to navigate to next focusable element (iteration 6)
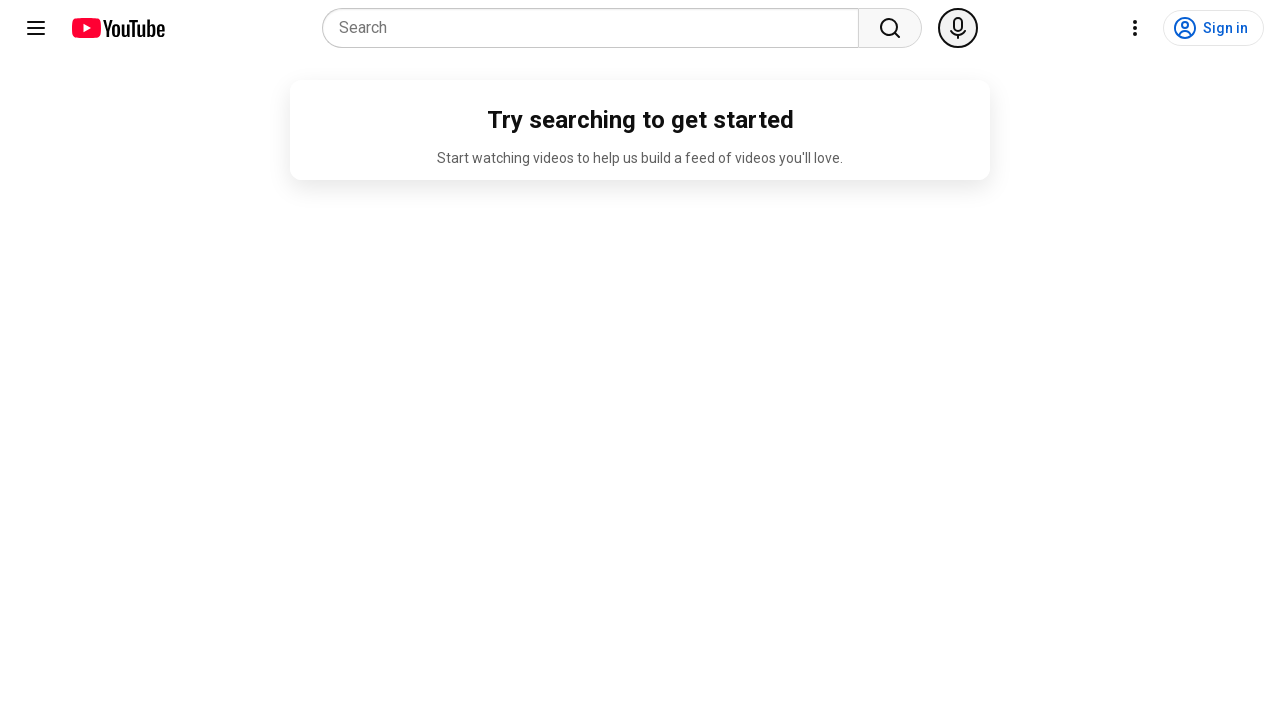

Waited 2 seconds after Tab press (iteration 6)
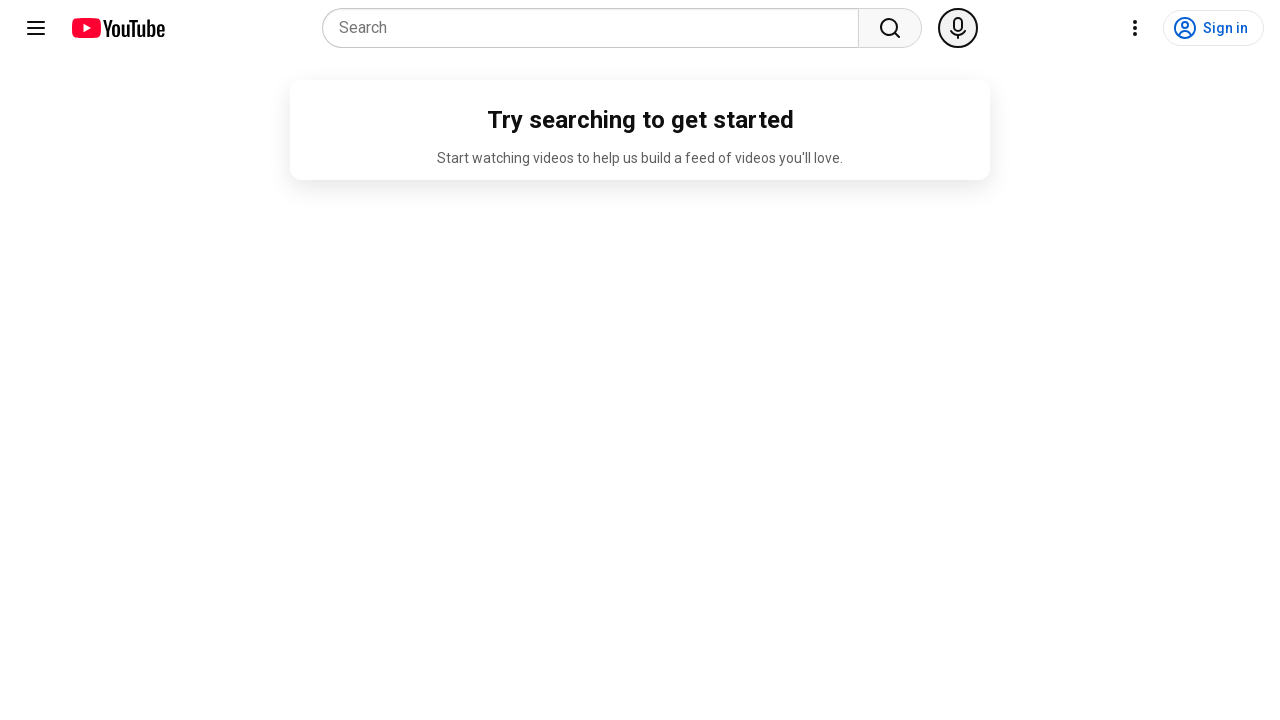

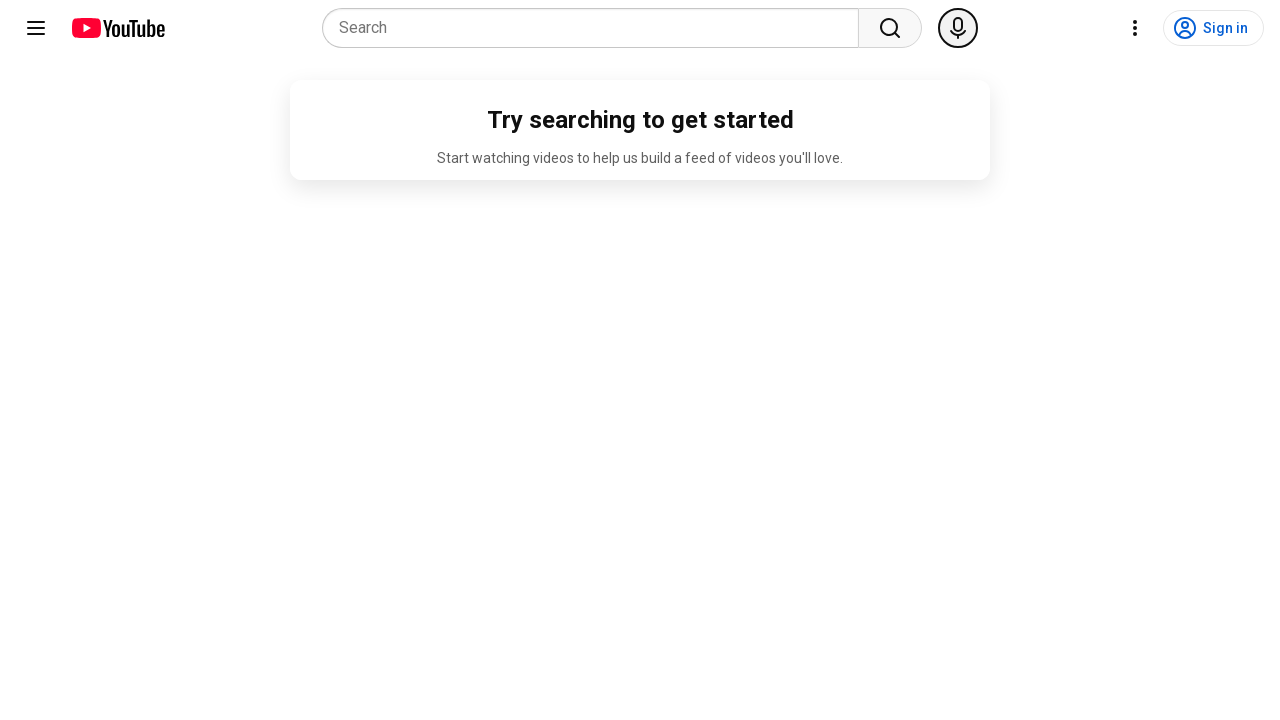